Tests filtering to display only active (non-completed) items

Starting URL: https://demo.playwright.dev/todomvc

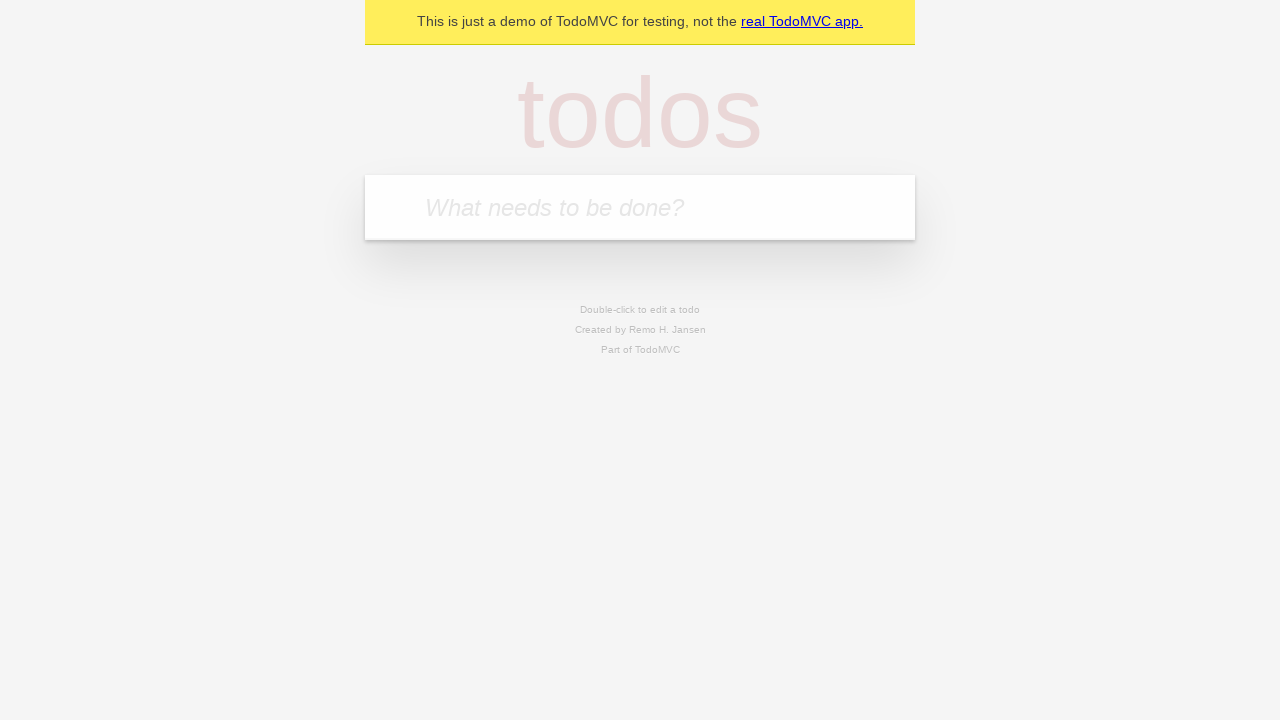

Filled todo input with 'buy some cheese' on internal:attr=[placeholder="What needs to be done?"i]
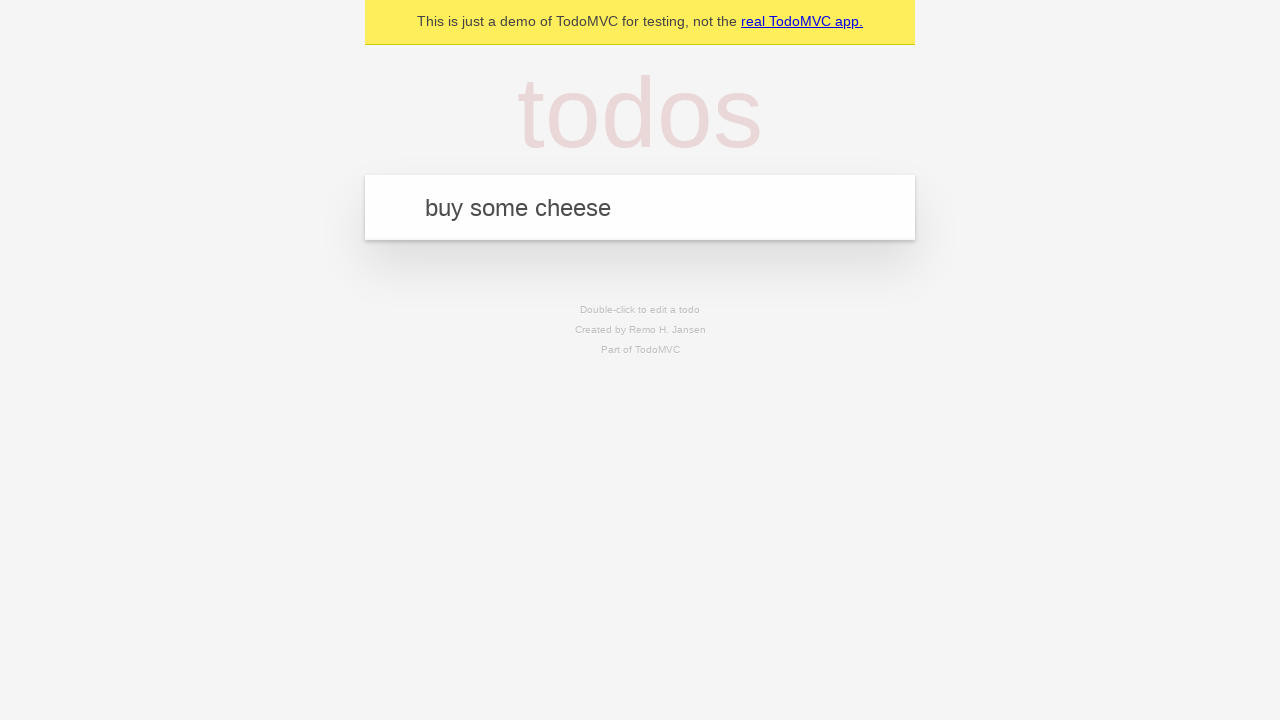

Pressed Enter to add first todo item on internal:attr=[placeholder="What needs to be done?"i]
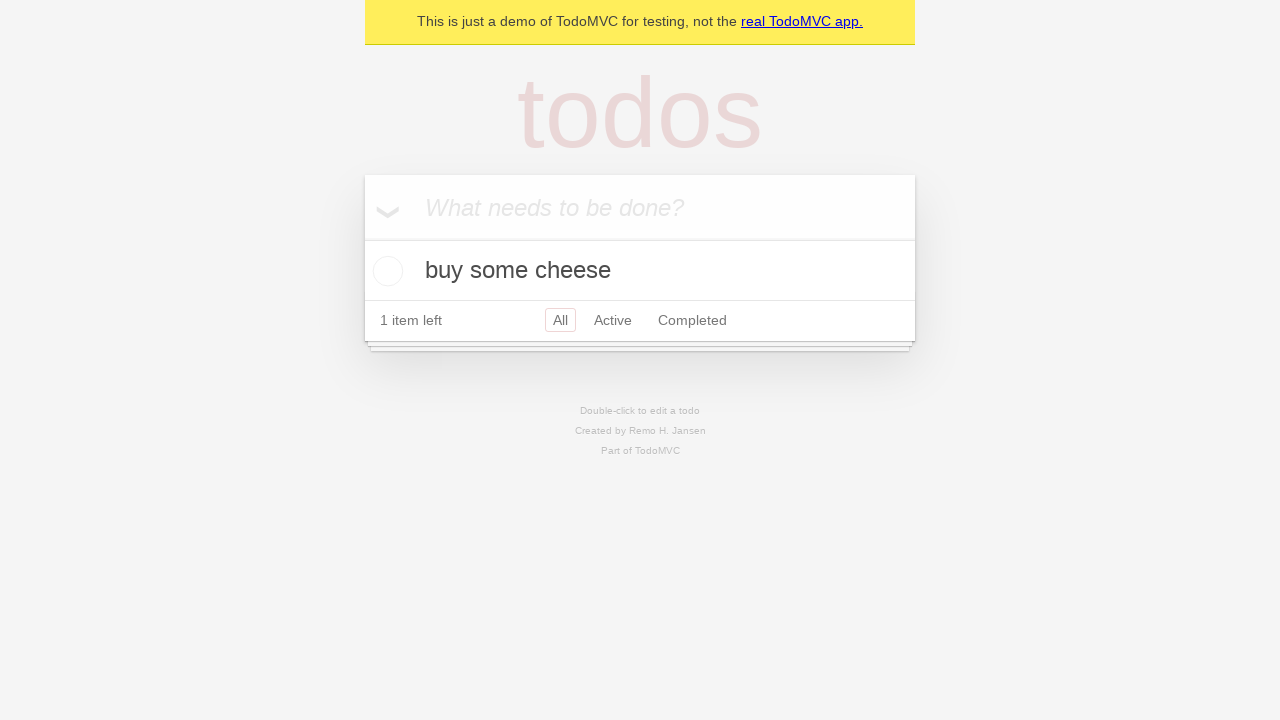

Filled todo input with 'feed the cat' on internal:attr=[placeholder="What needs to be done?"i]
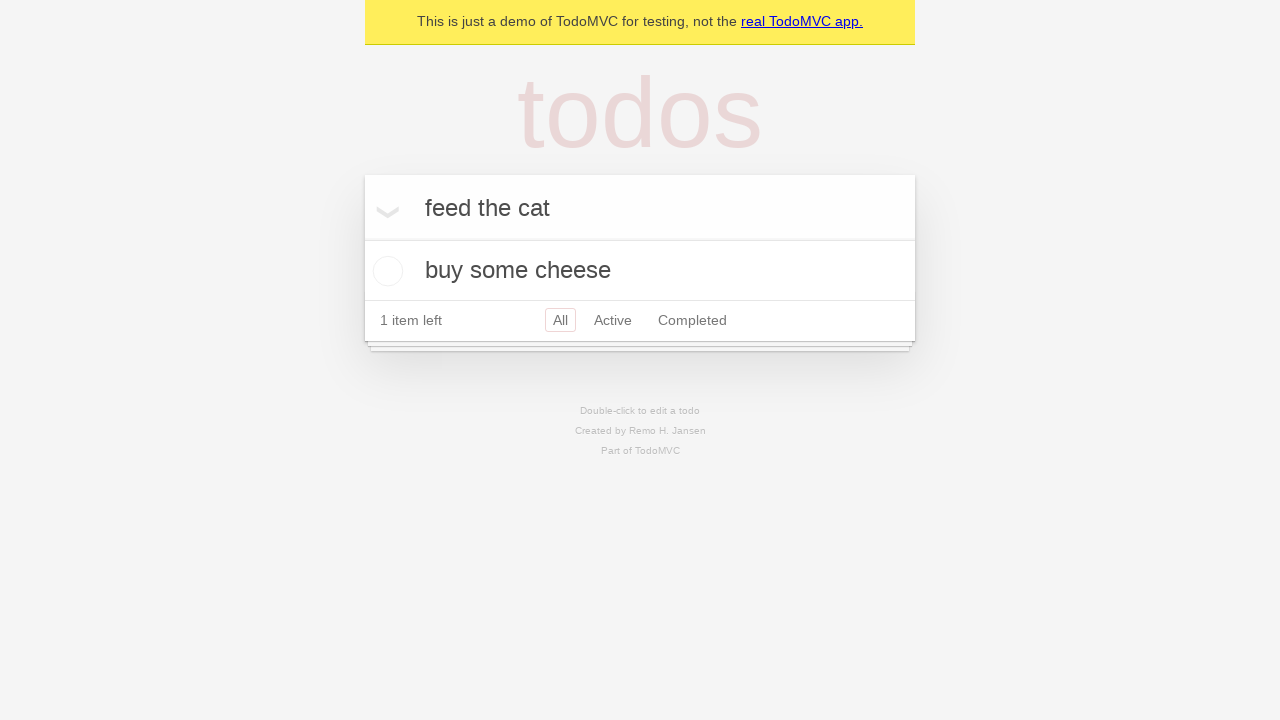

Pressed Enter to add second todo item on internal:attr=[placeholder="What needs to be done?"i]
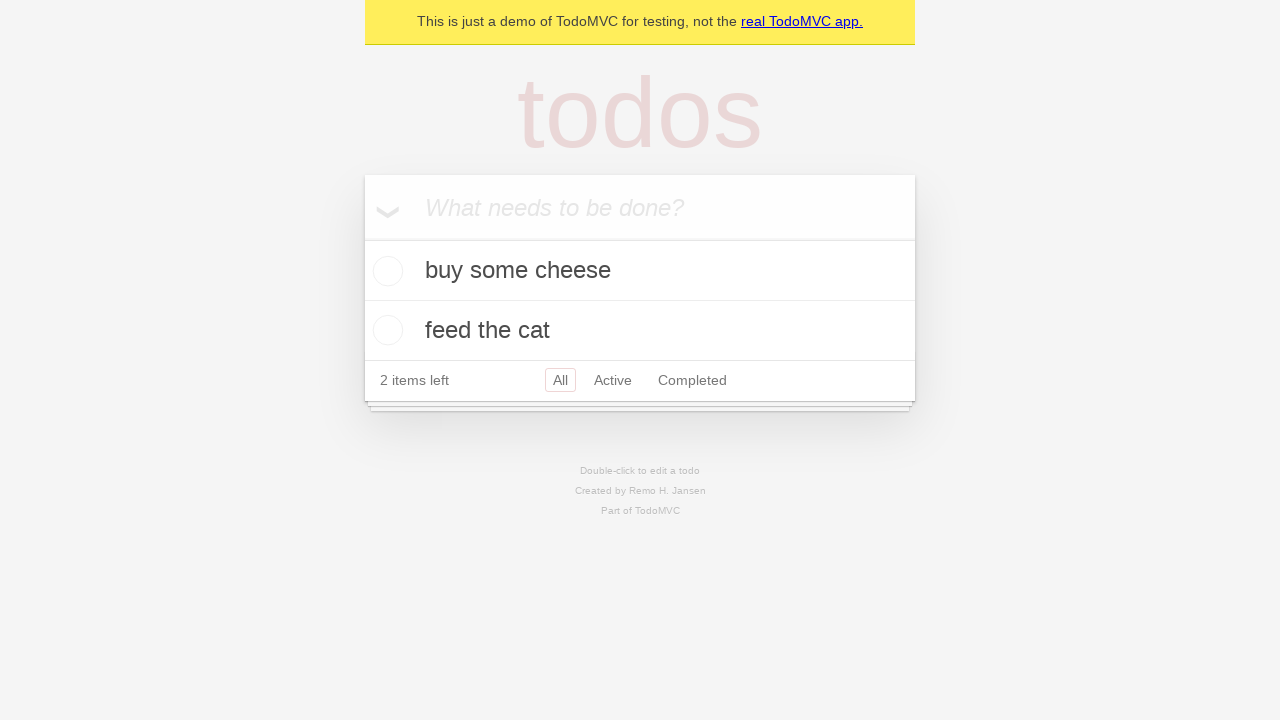

Filled todo input with 'book a doctors appointment' on internal:attr=[placeholder="What needs to be done?"i]
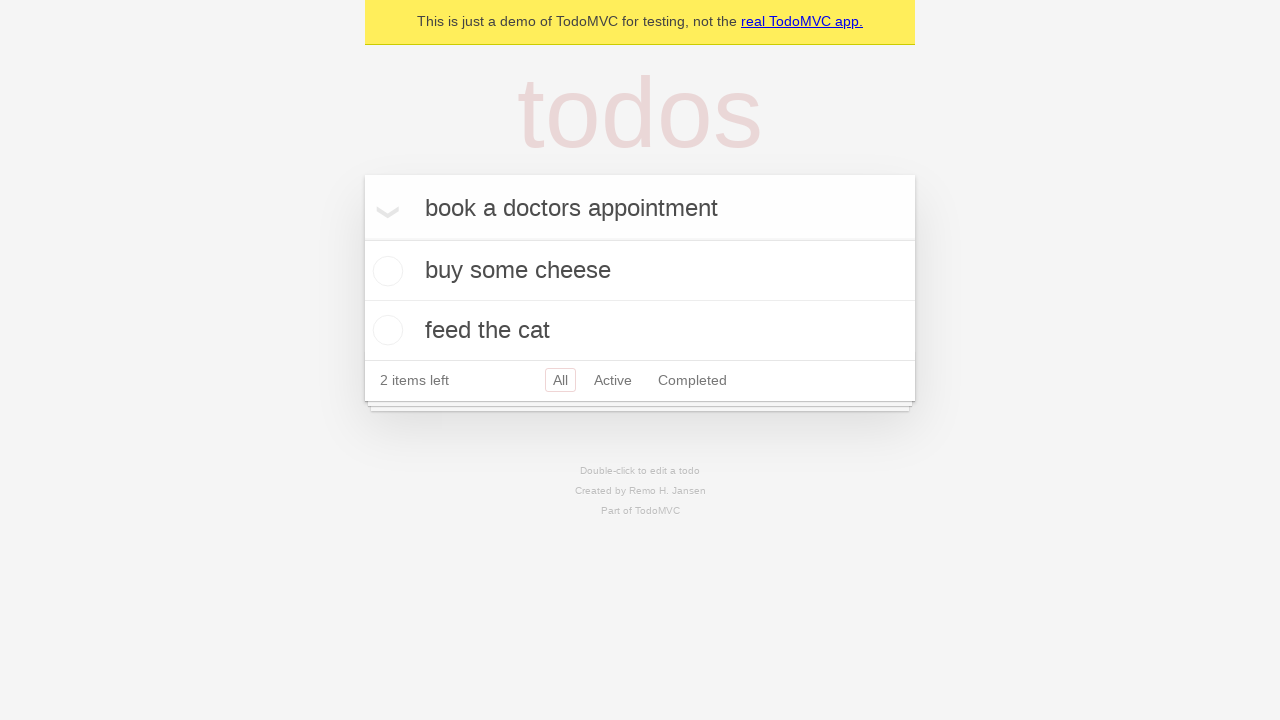

Pressed Enter to add third todo item on internal:attr=[placeholder="What needs to be done?"i]
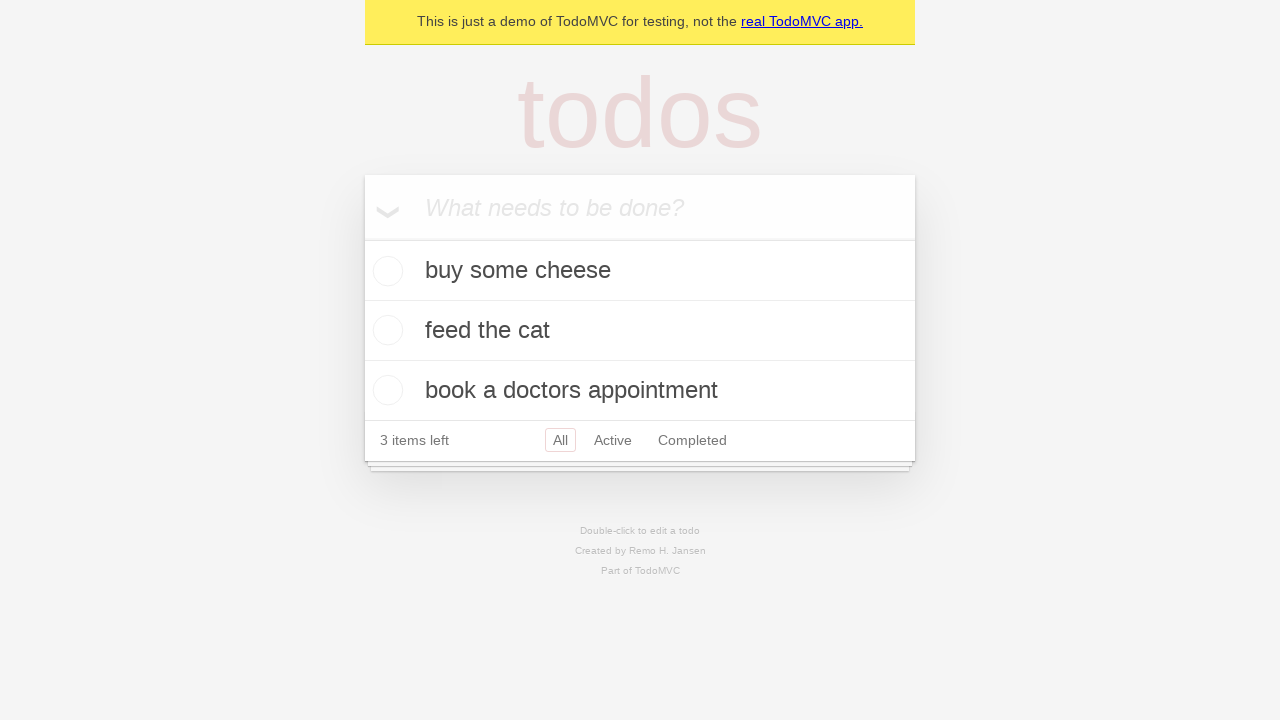

Checked second todo item to mark it as completed at (385, 330) on internal:testid=[data-testid="todo-item"s] >> nth=1 >> internal:role=checkbox
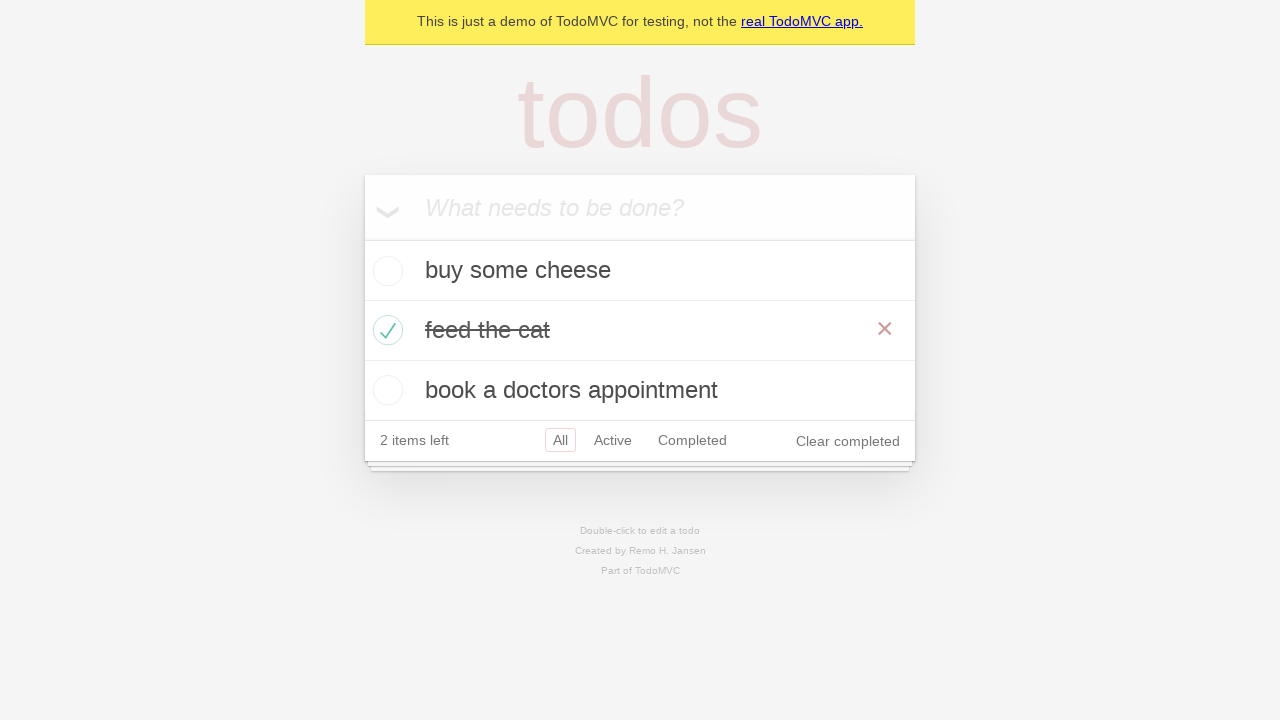

Clicked Active filter to display only active items at (613, 440) on internal:role=link[name="Active"i]
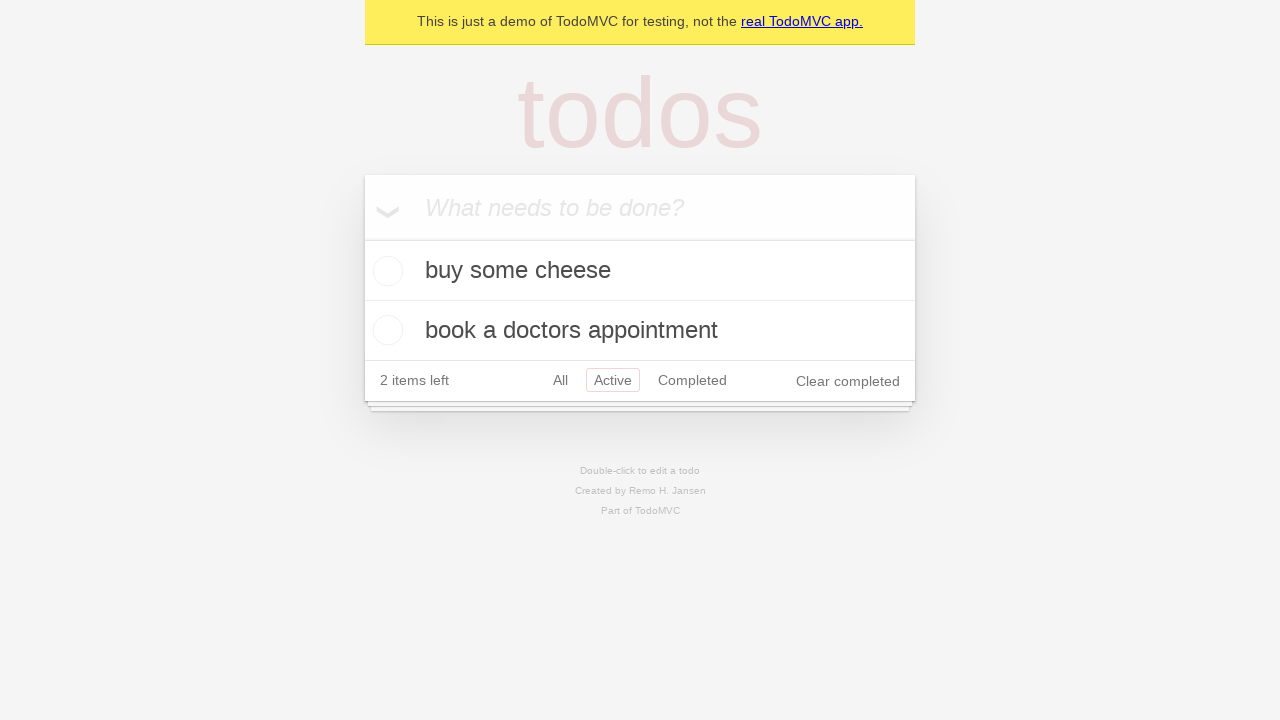

Verified that exactly 2 active todo items are displayed
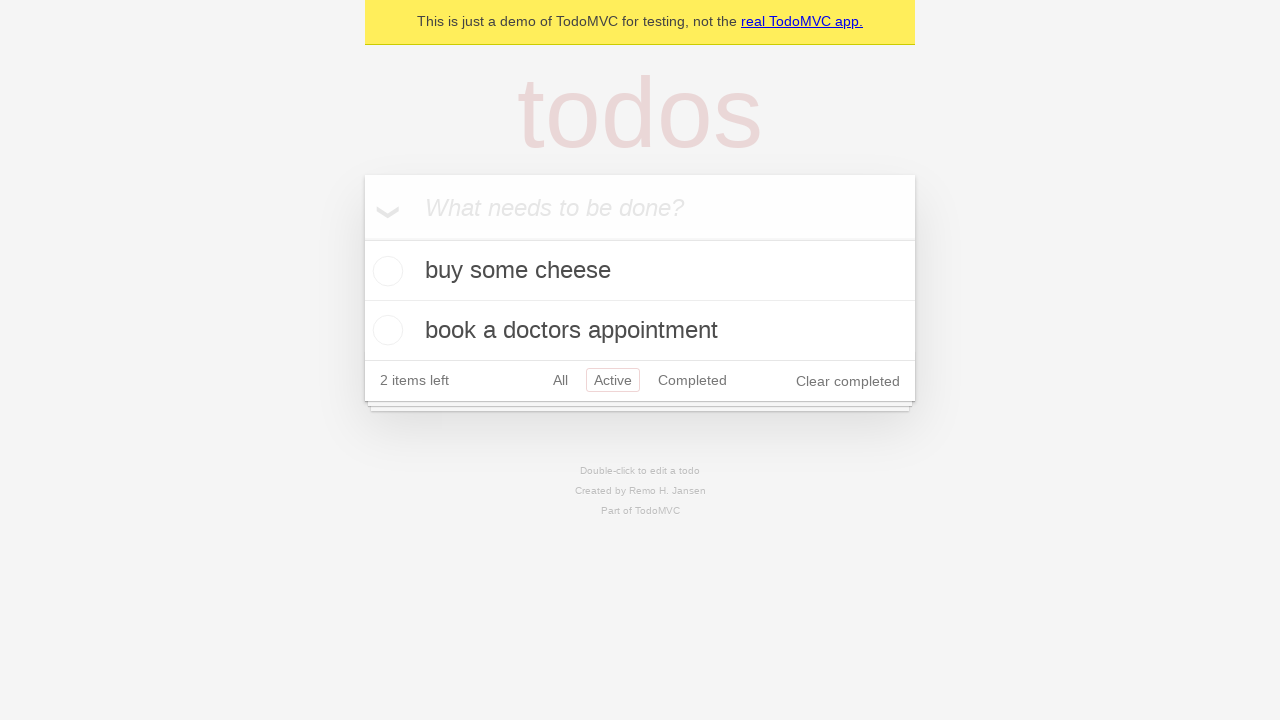

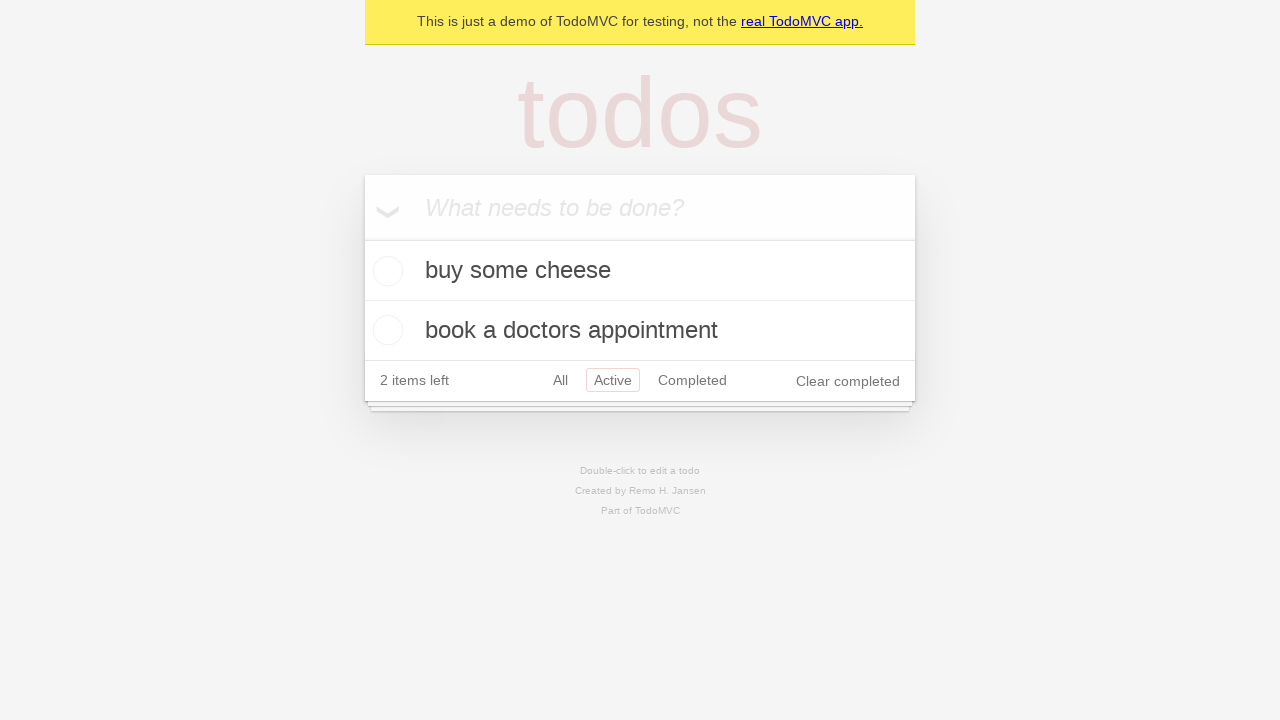